Tests keypress functionality by clicking on a name field, entering text, and clicking a button

Starting URL: https://formy-project.herokuapp.com/keypress

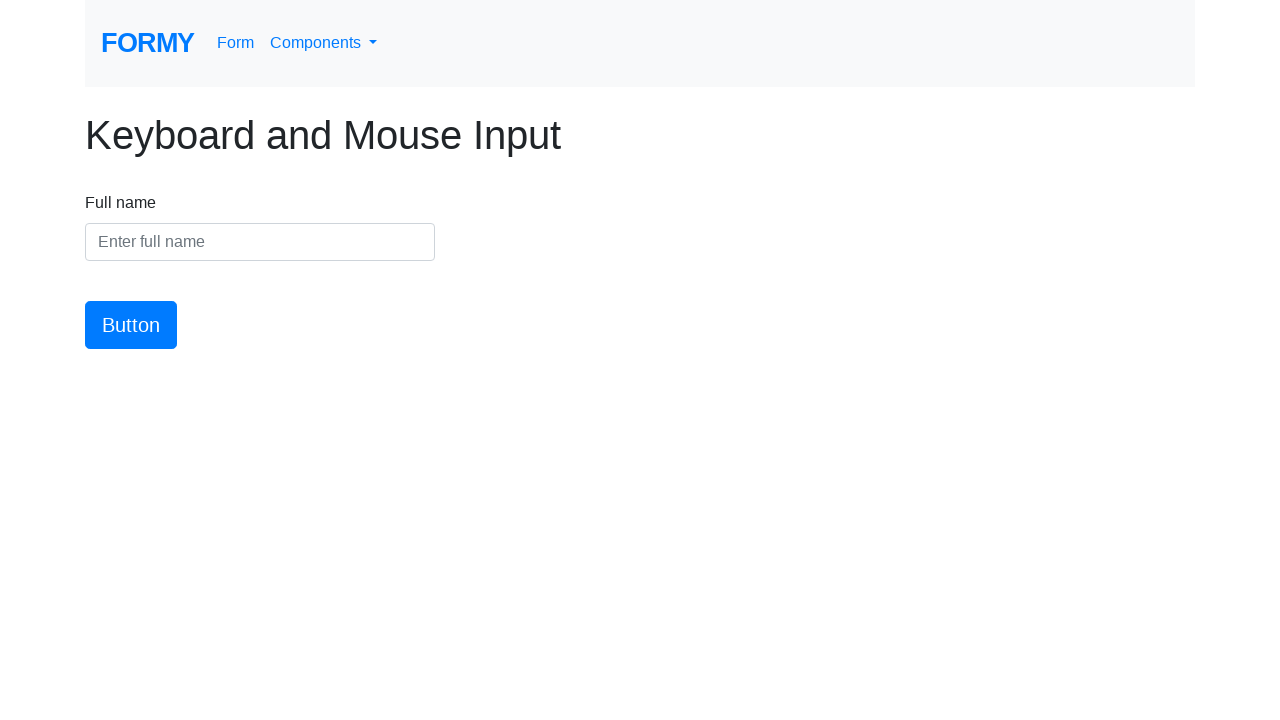

Navigated to keypress test page
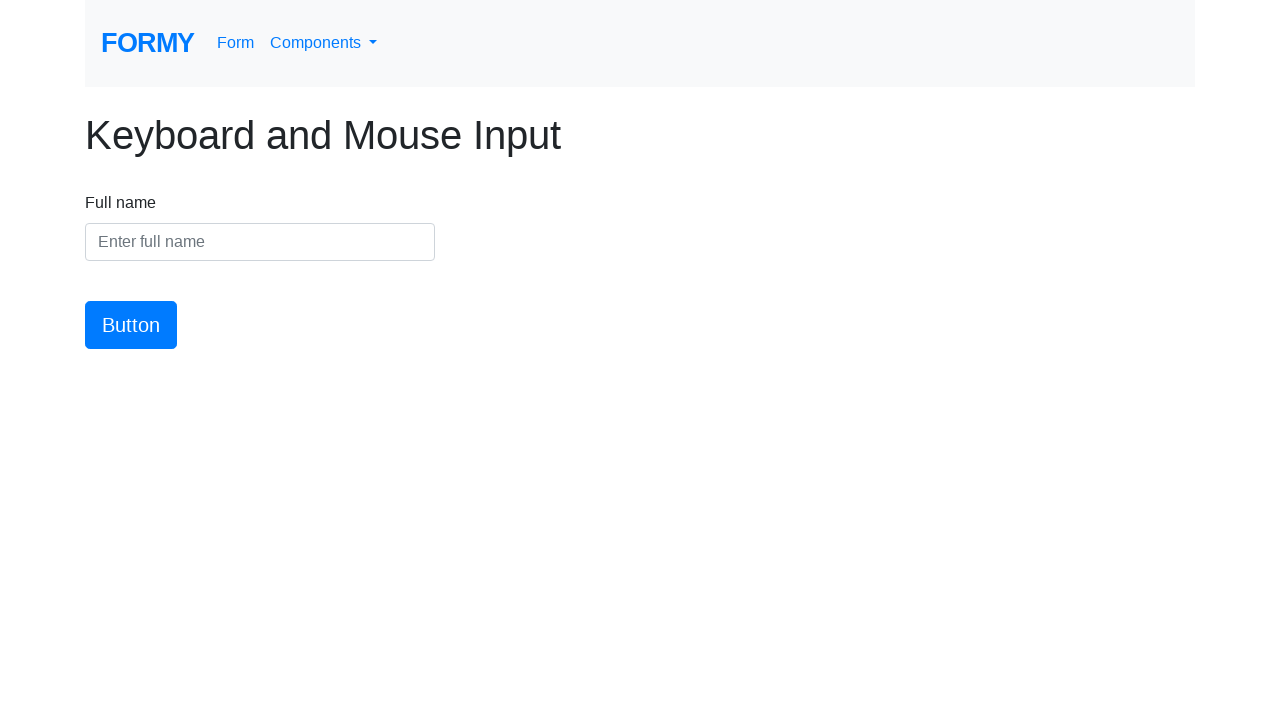

Clicked on the name field at (260, 242) on #name
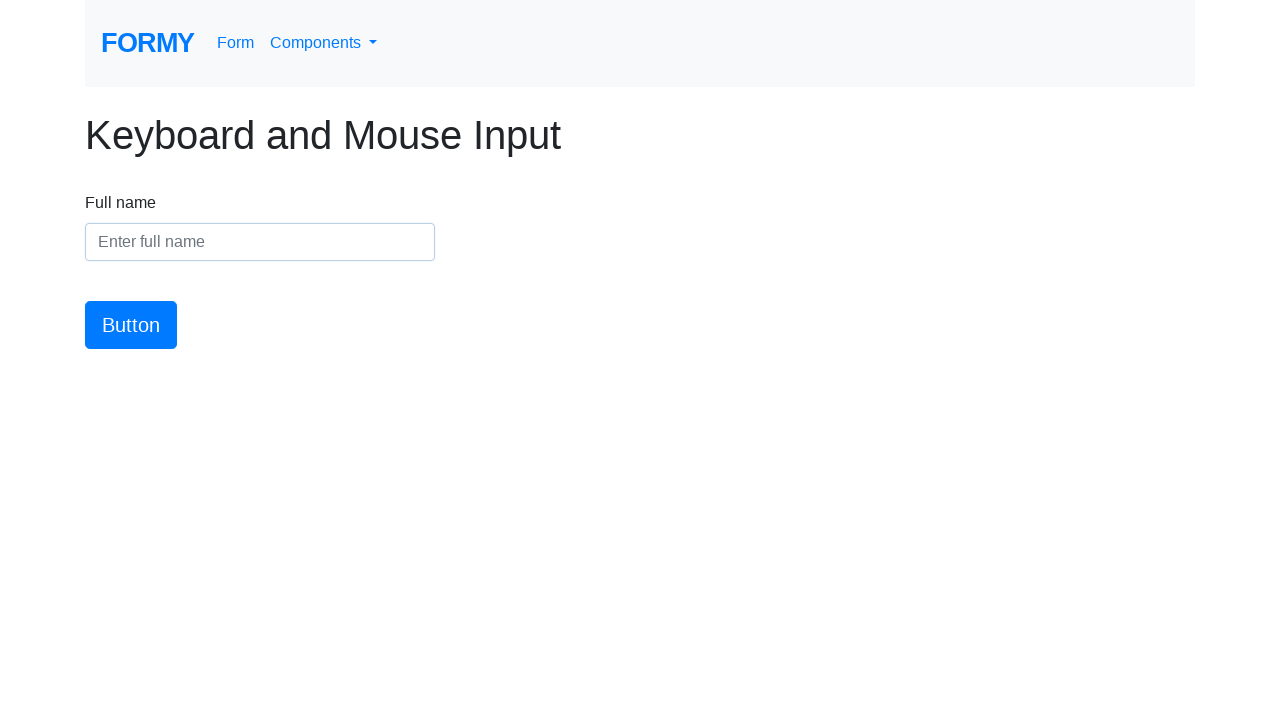

Entered 'Jennifer Williams' in the name field on #name
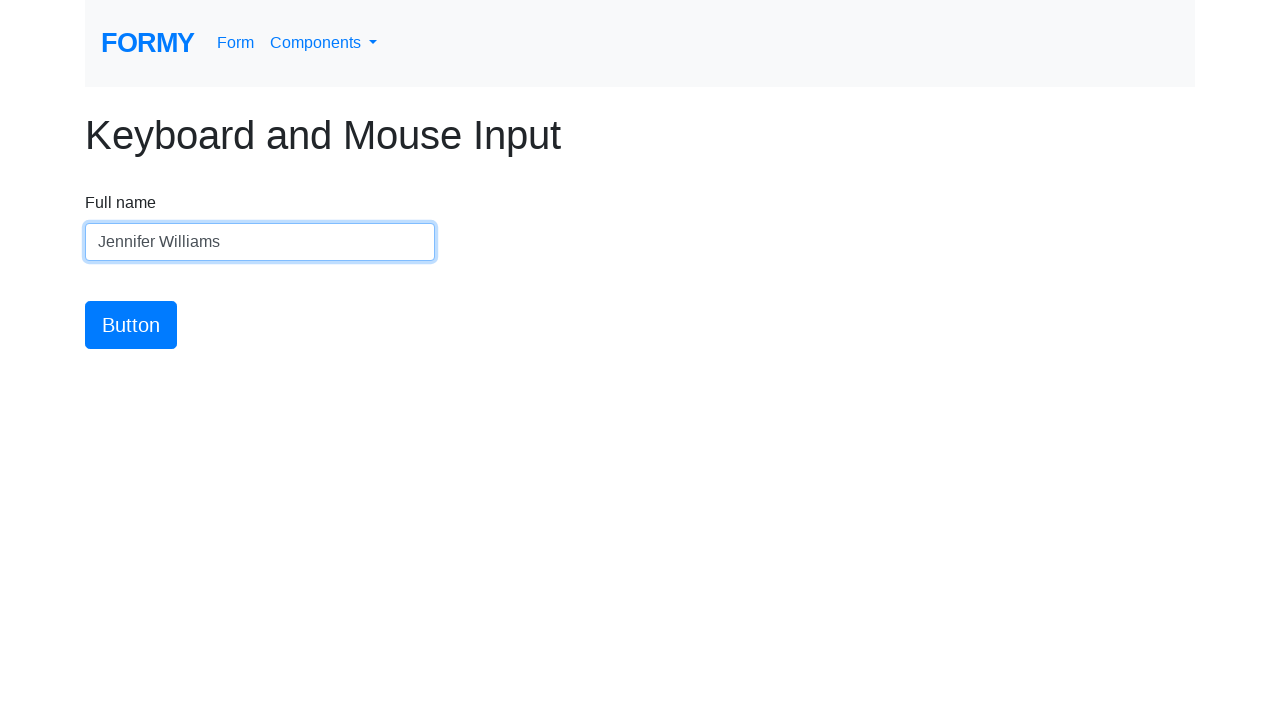

Clicked the submit button at (131, 325) on #button
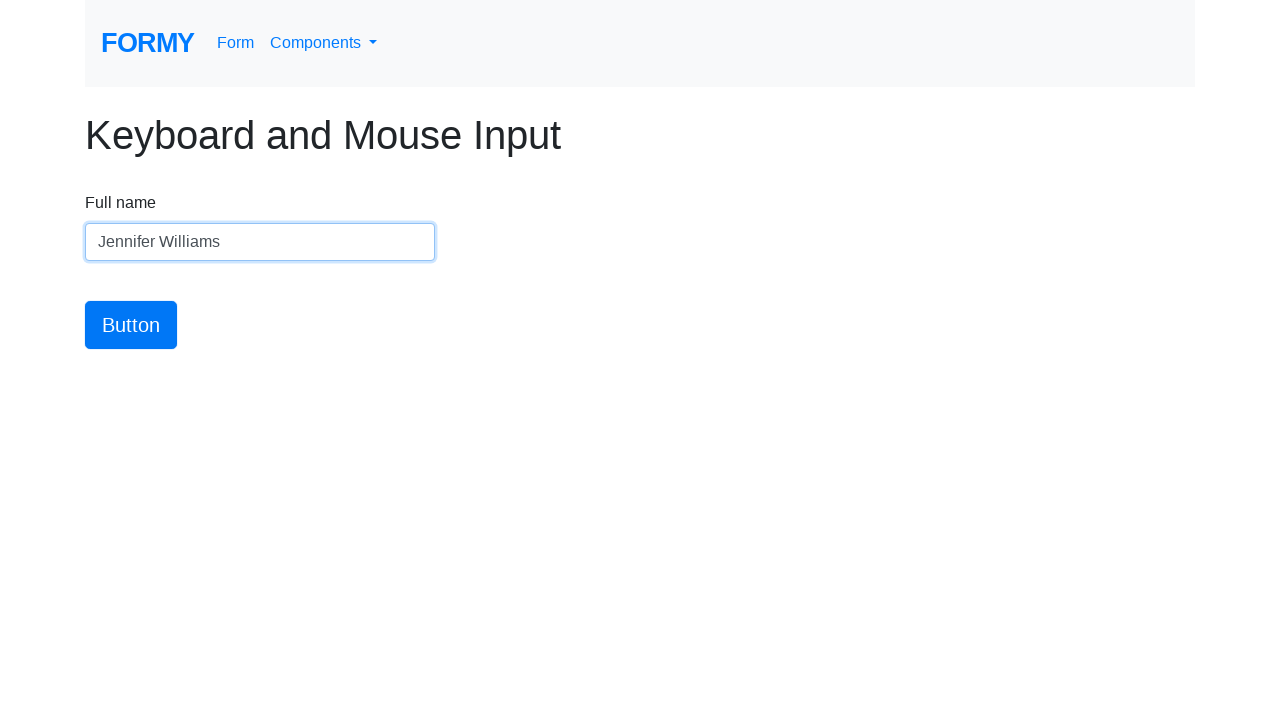

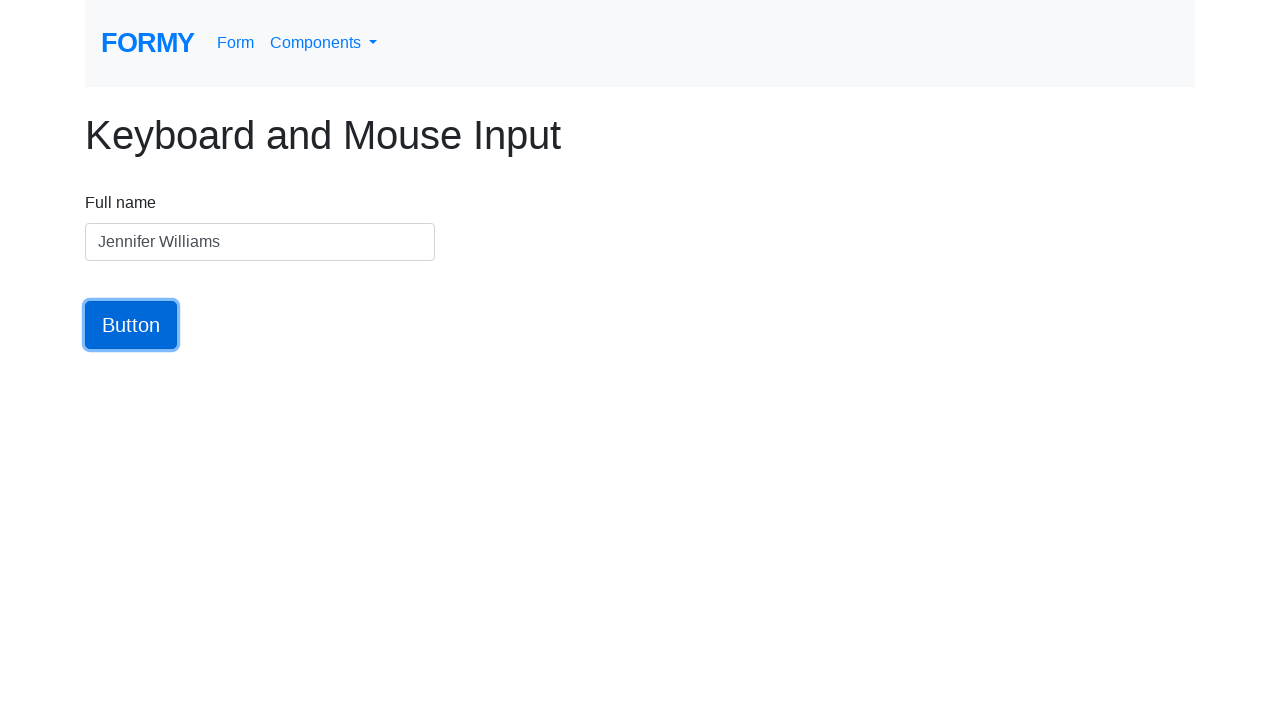